Tests that the currently applied filter is highlighted by clicking through All, Active, and Completed links

Starting URL: https://demo.playwright.dev/todomvc

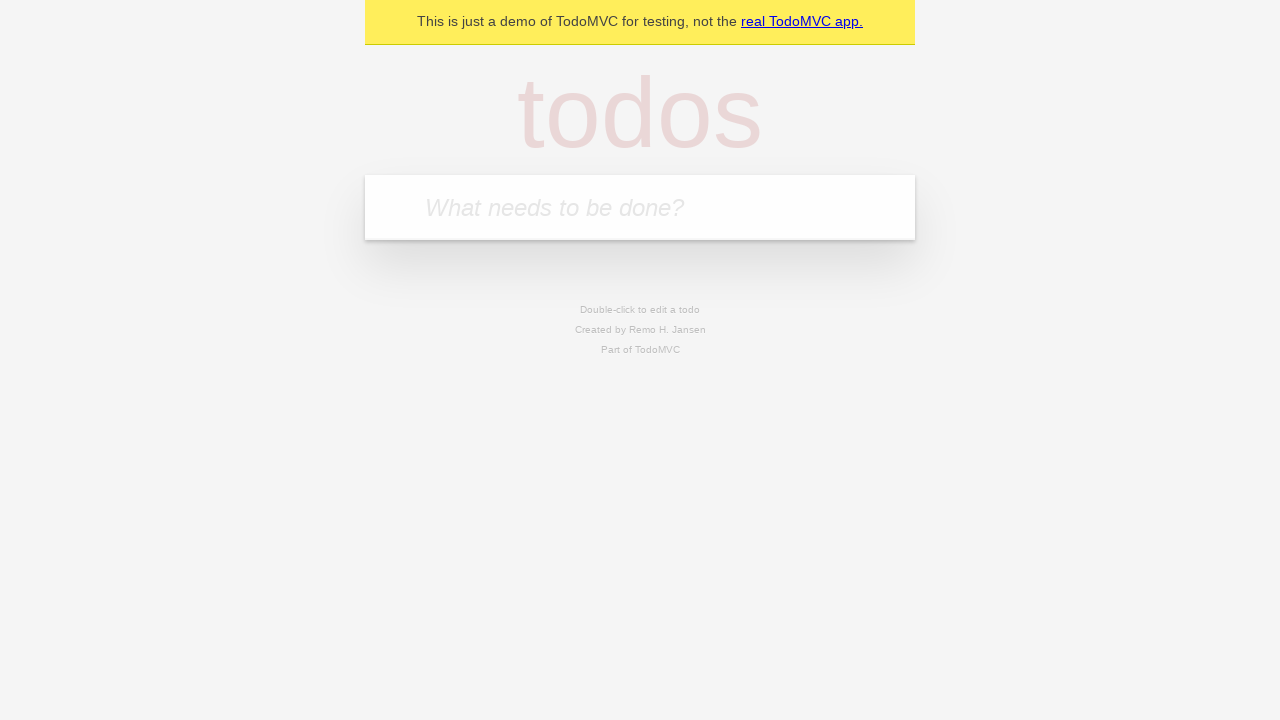

Filled todo input with 'buy some cheese' on internal:attr=[placeholder="What needs to be done?"i]
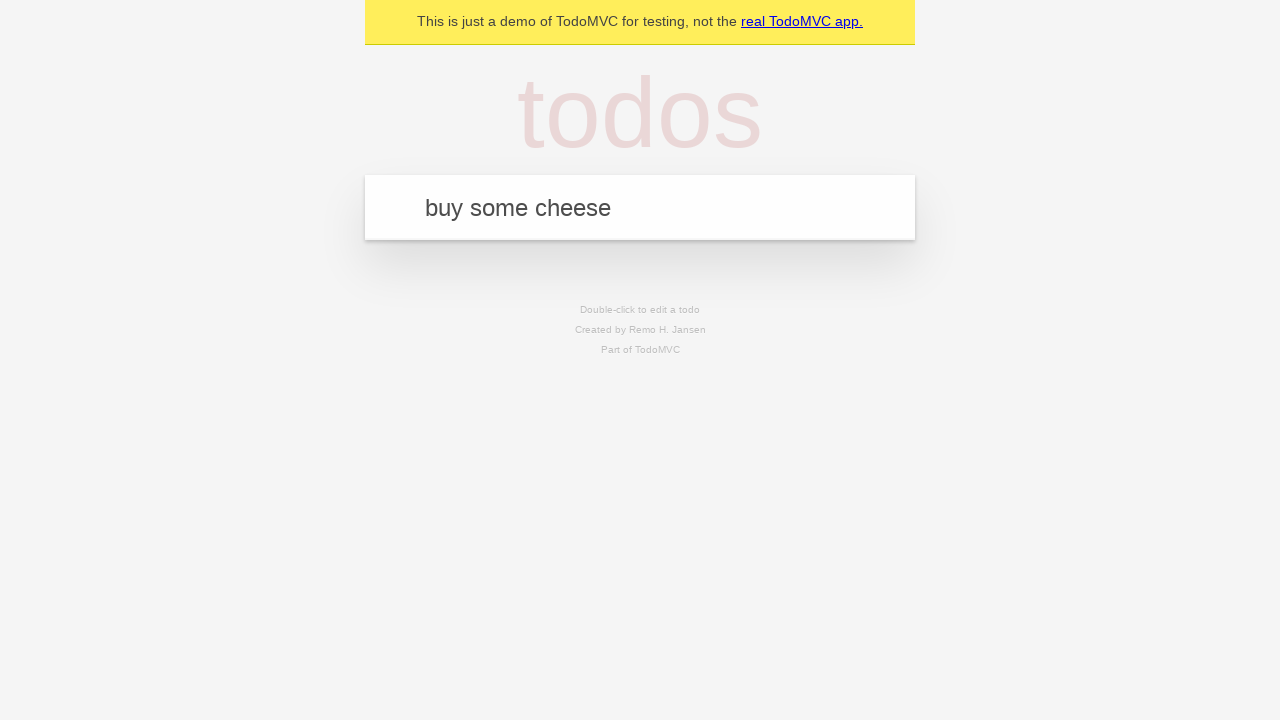

Pressed Enter to create todo 'buy some cheese' on internal:attr=[placeholder="What needs to be done?"i]
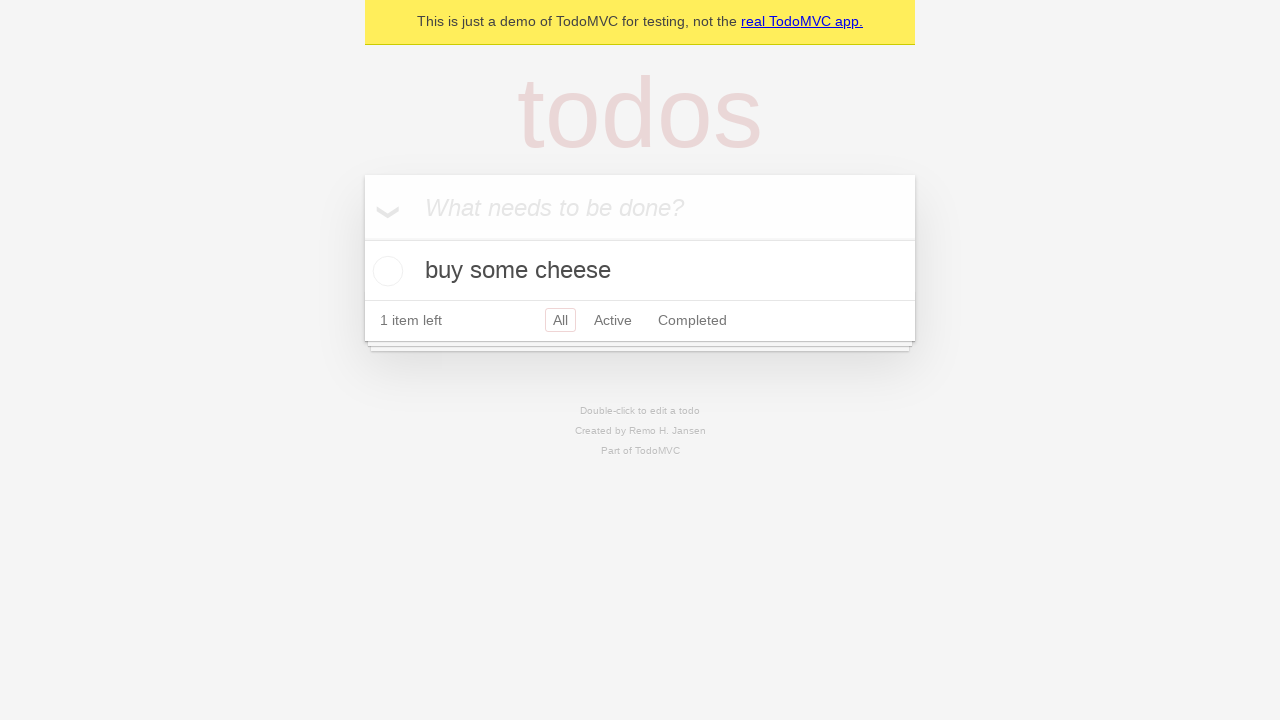

Filled todo input with 'feed the cat' on internal:attr=[placeholder="What needs to be done?"i]
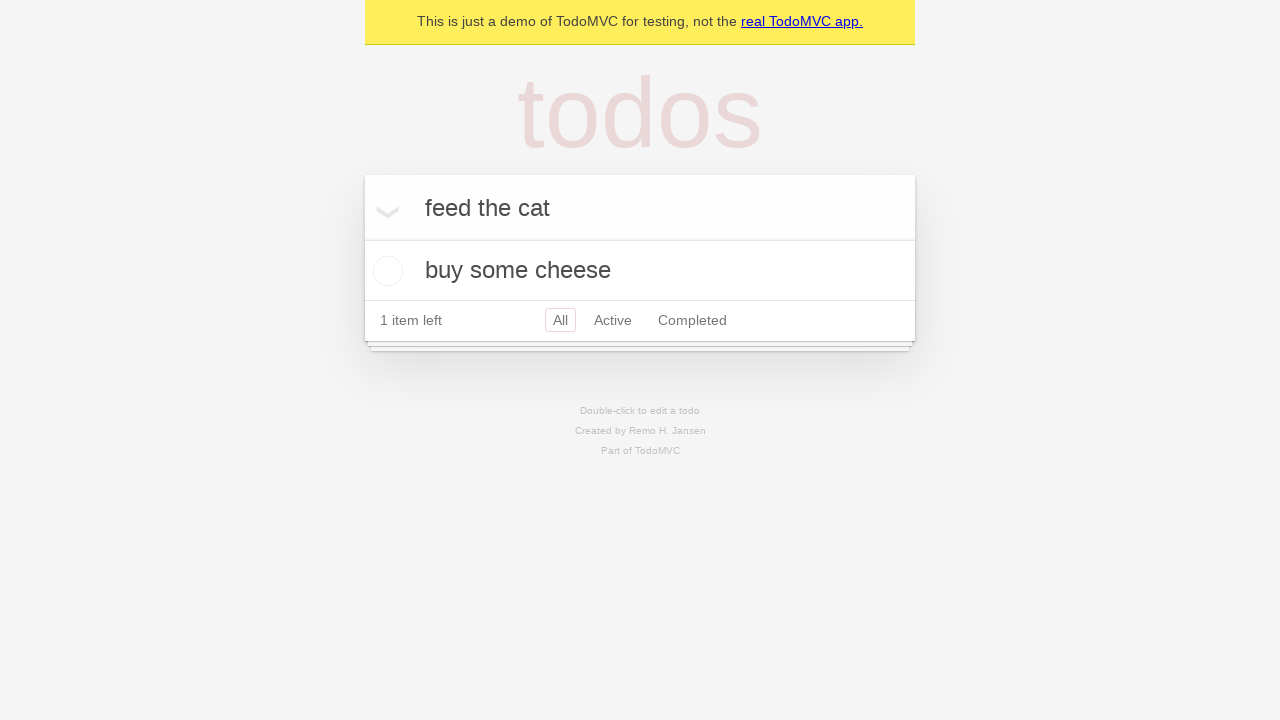

Pressed Enter to create todo 'feed the cat' on internal:attr=[placeholder="What needs to be done?"i]
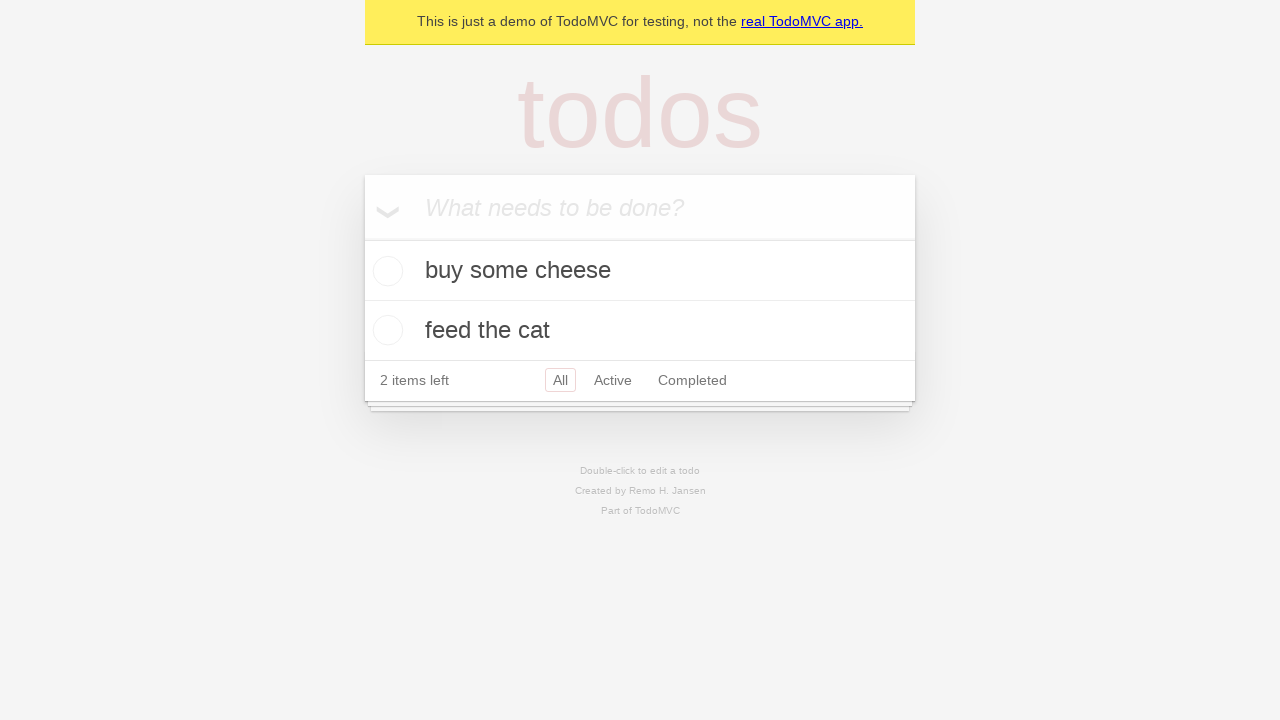

Filled todo input with 'book a doctors appointment' on internal:attr=[placeholder="What needs to be done?"i]
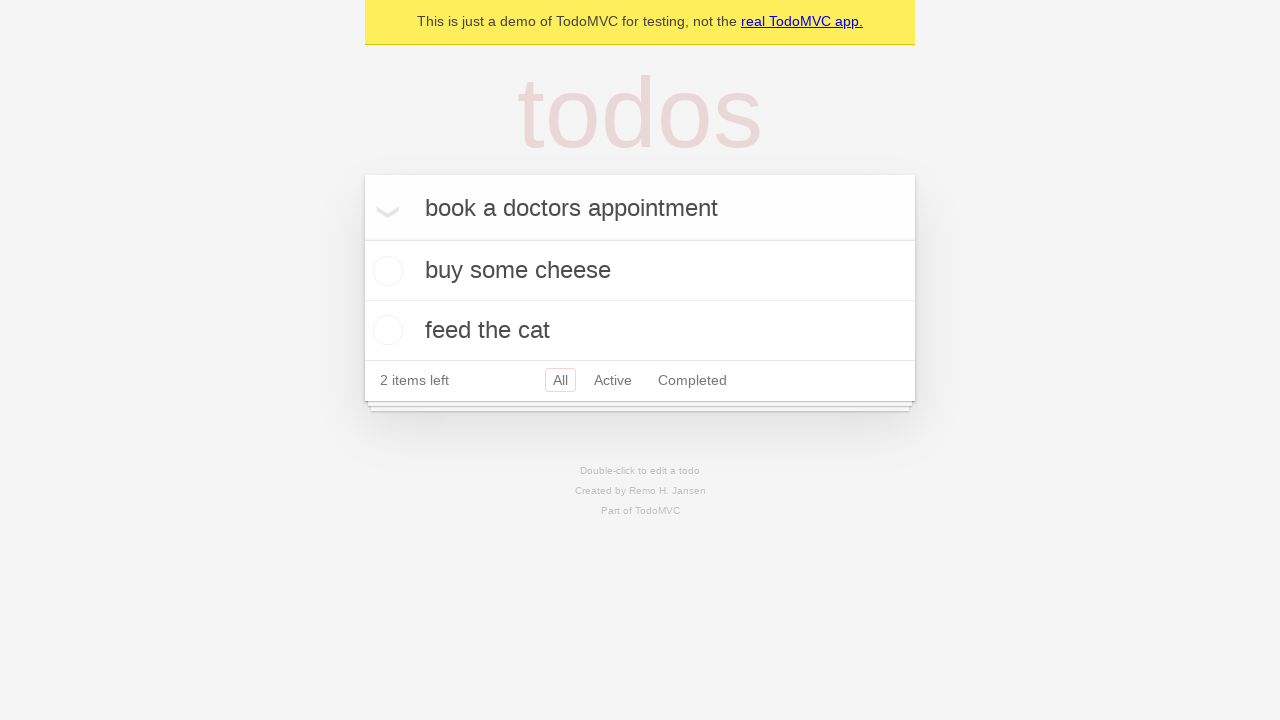

Pressed Enter to create todo 'book a doctors appointment' on internal:attr=[placeholder="What needs to be done?"i]
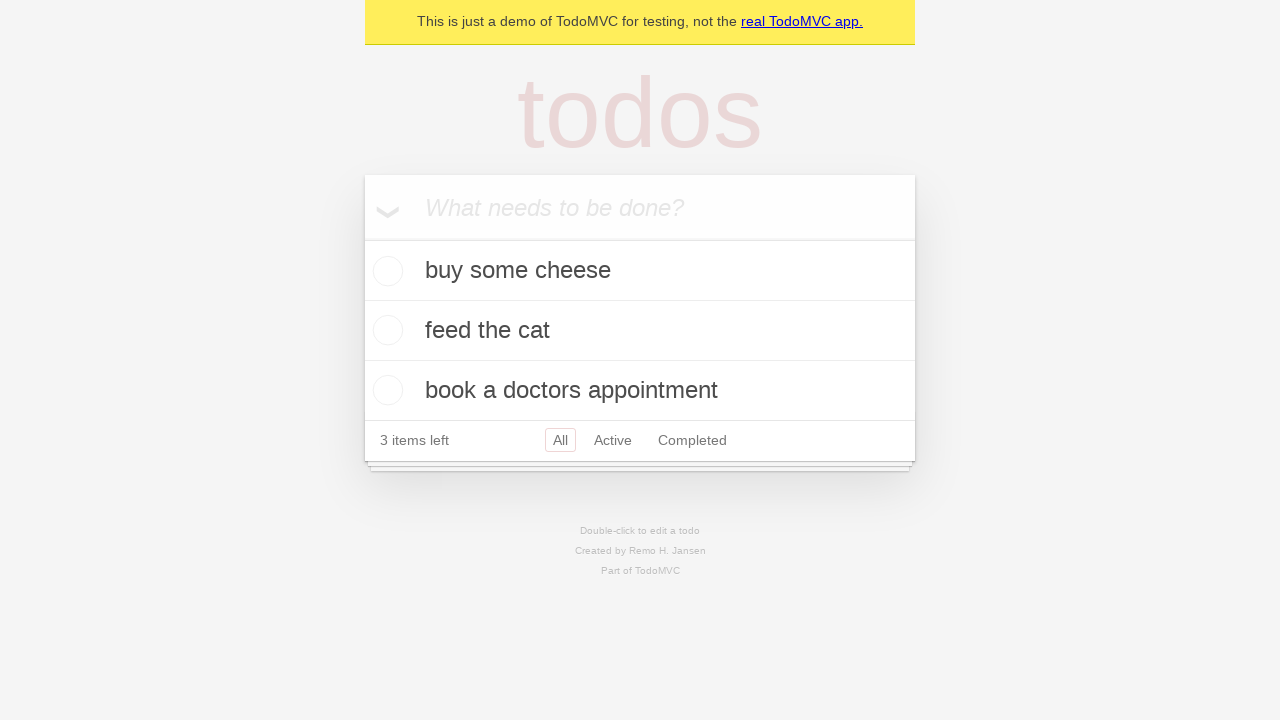

Waited for all 3 todos to be created
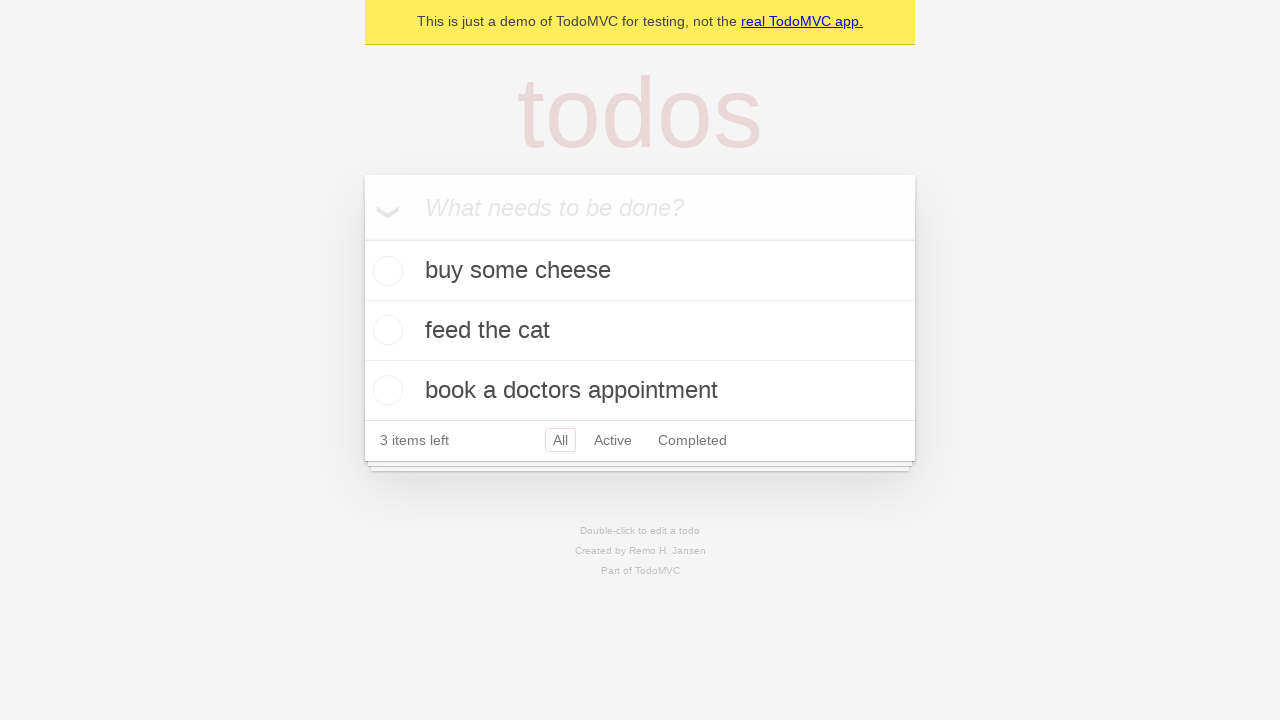

Clicked Active filter link at (613, 440) on internal:role=link[name="Active"i]
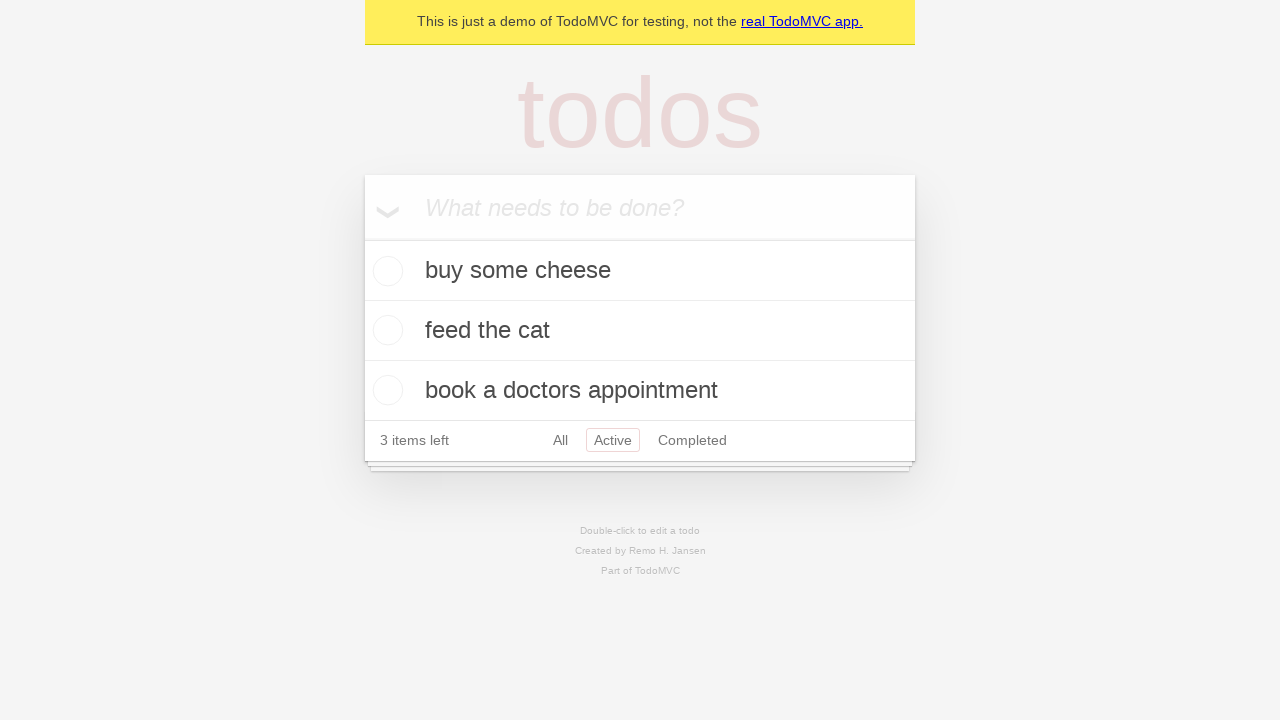

Waited 300ms for Active filter to apply
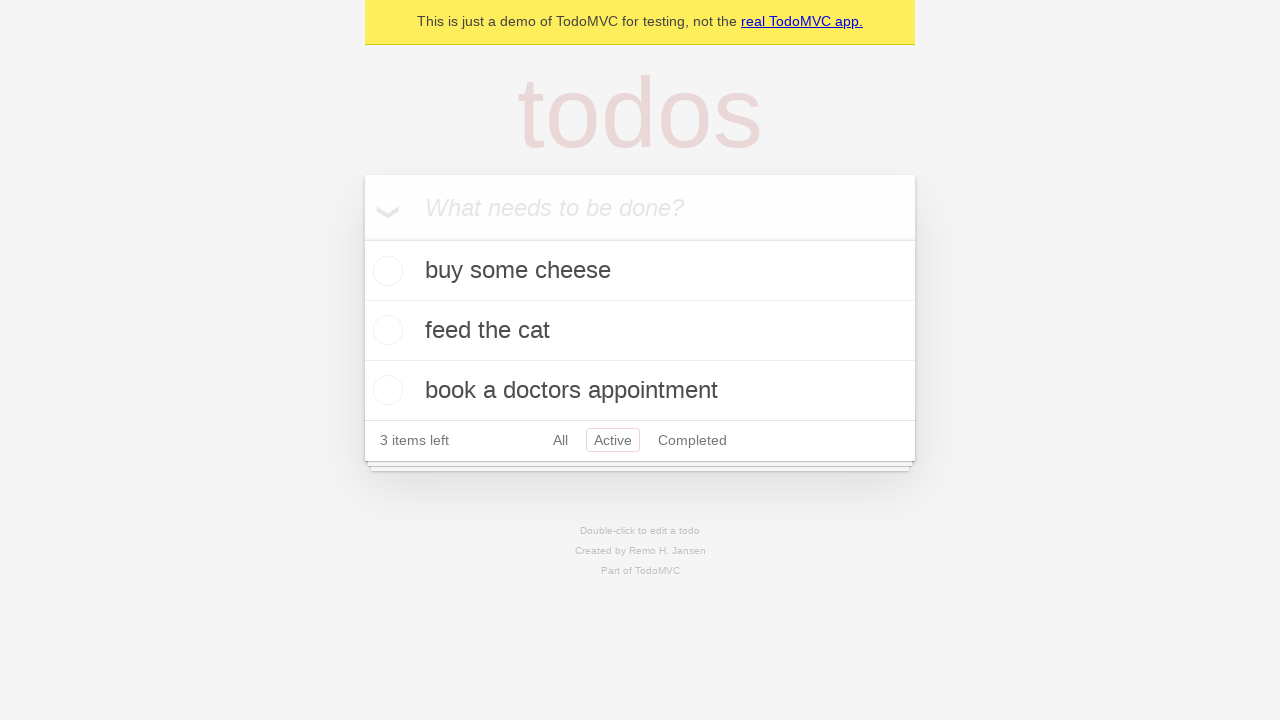

Clicked Completed filter link at (692, 440) on internal:role=link[name="Completed"i]
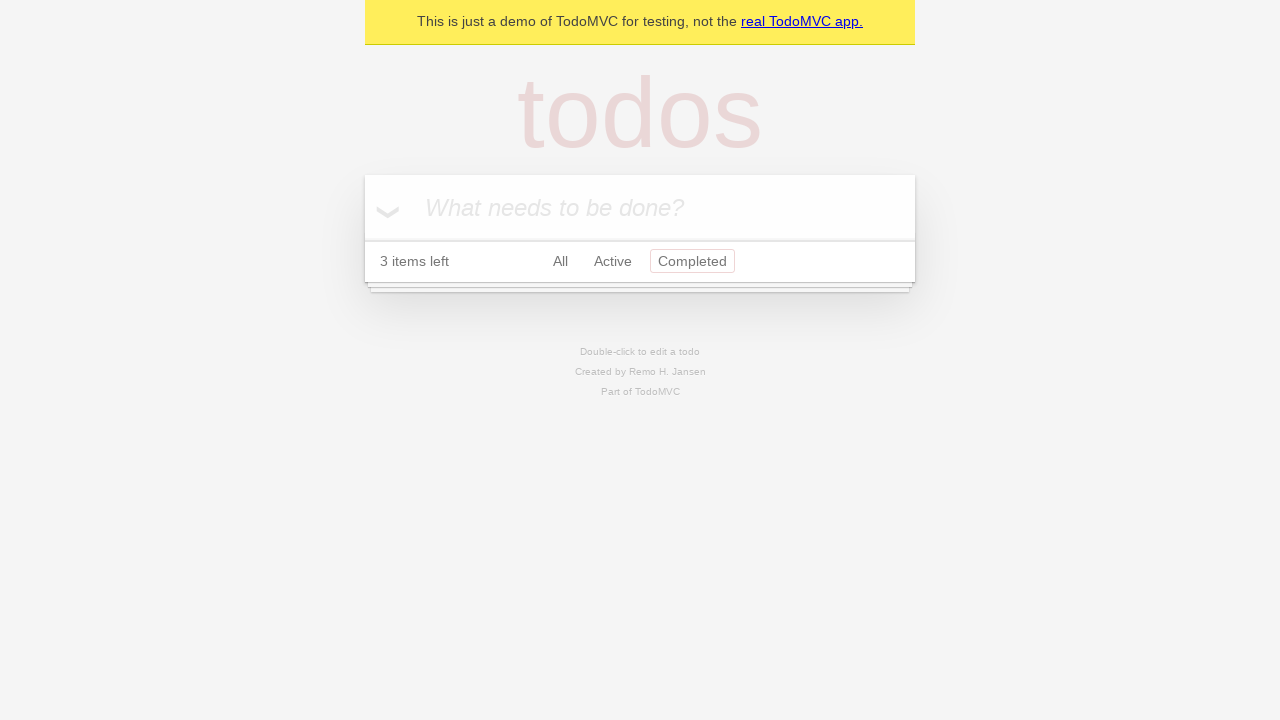

Waited 300ms for Completed filter to apply
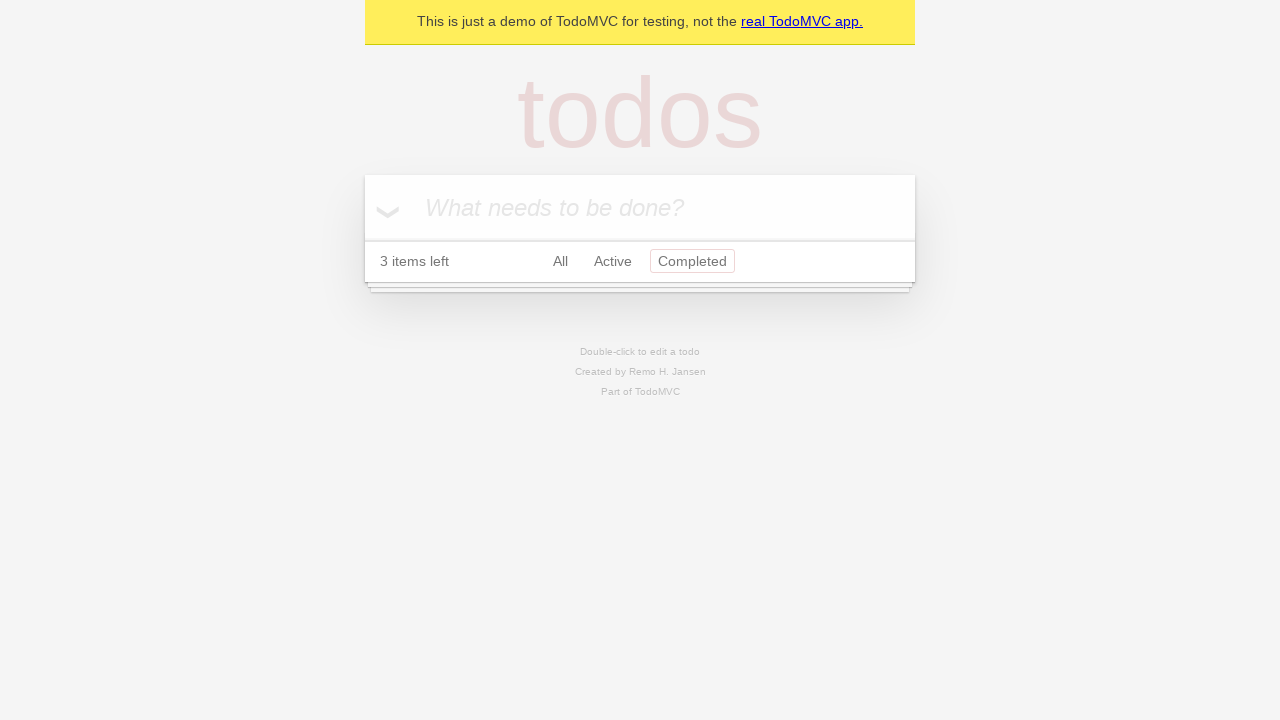

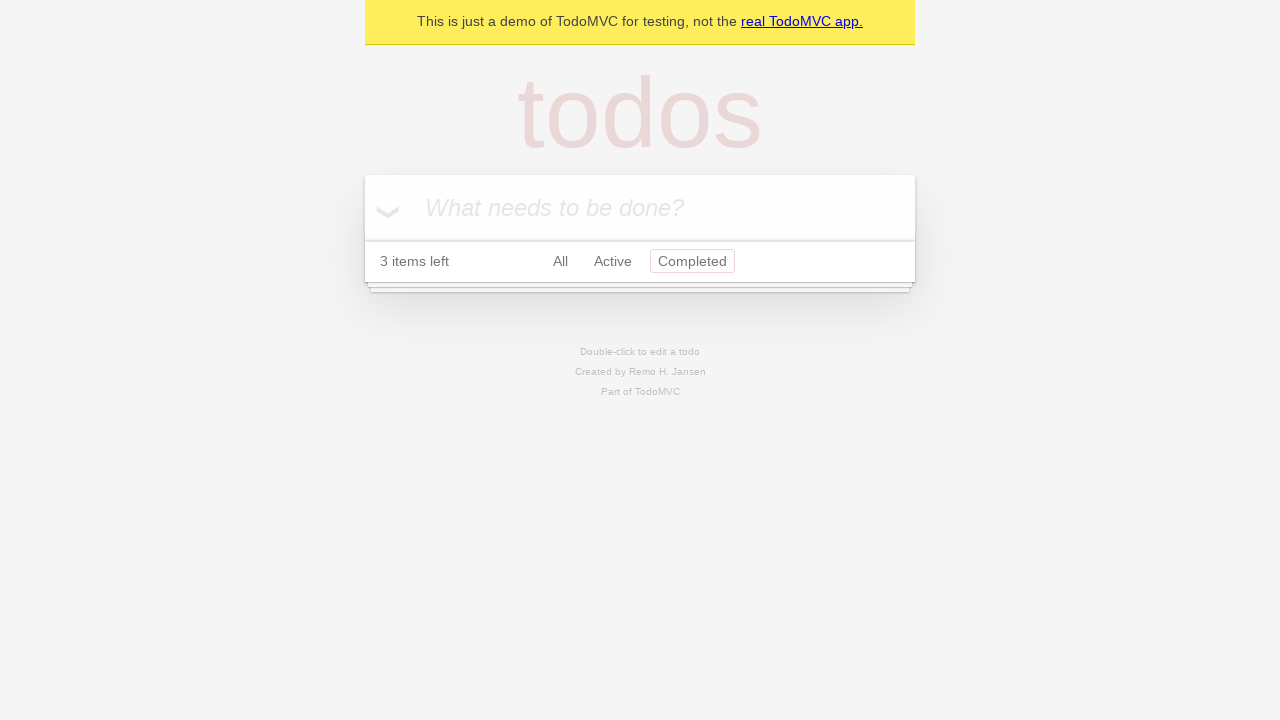